Tests dropdown selection by selecting options by visible text and by index, then verifying selections

Starting URL: https://the-internet.herokuapp.com/dropdown

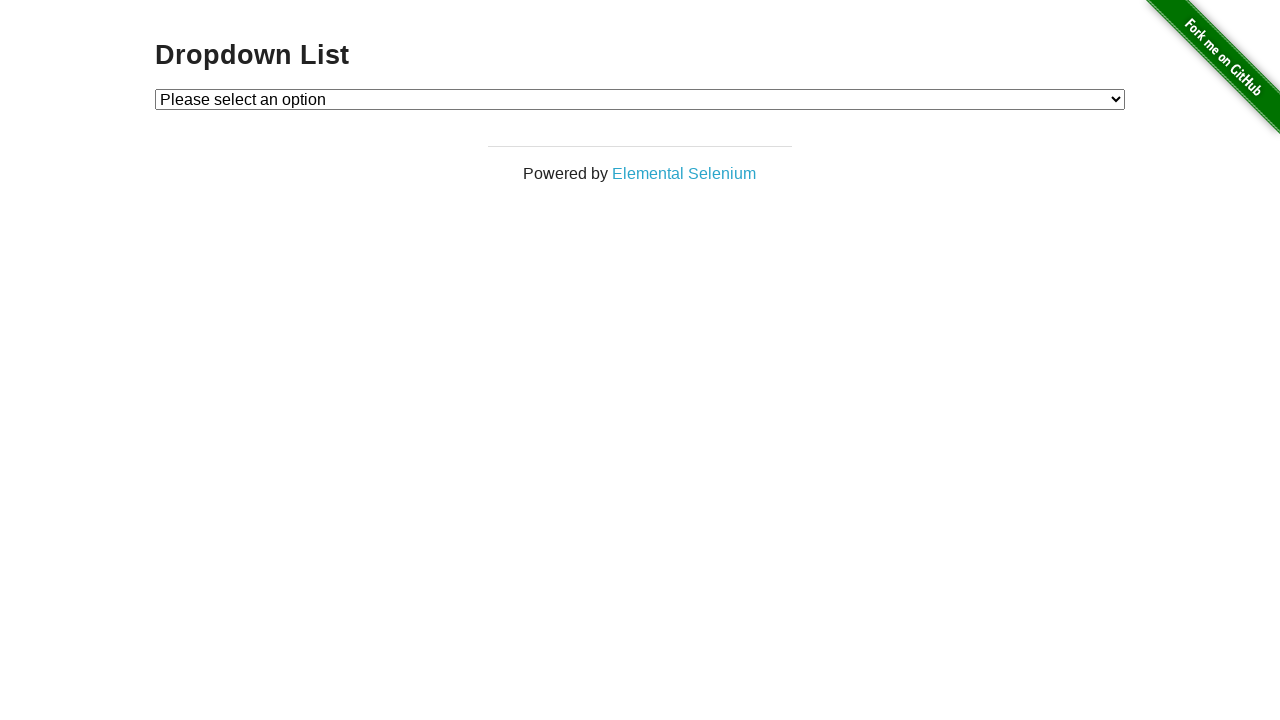

Selected 'Option 1' from dropdown by visible text on #dropdown
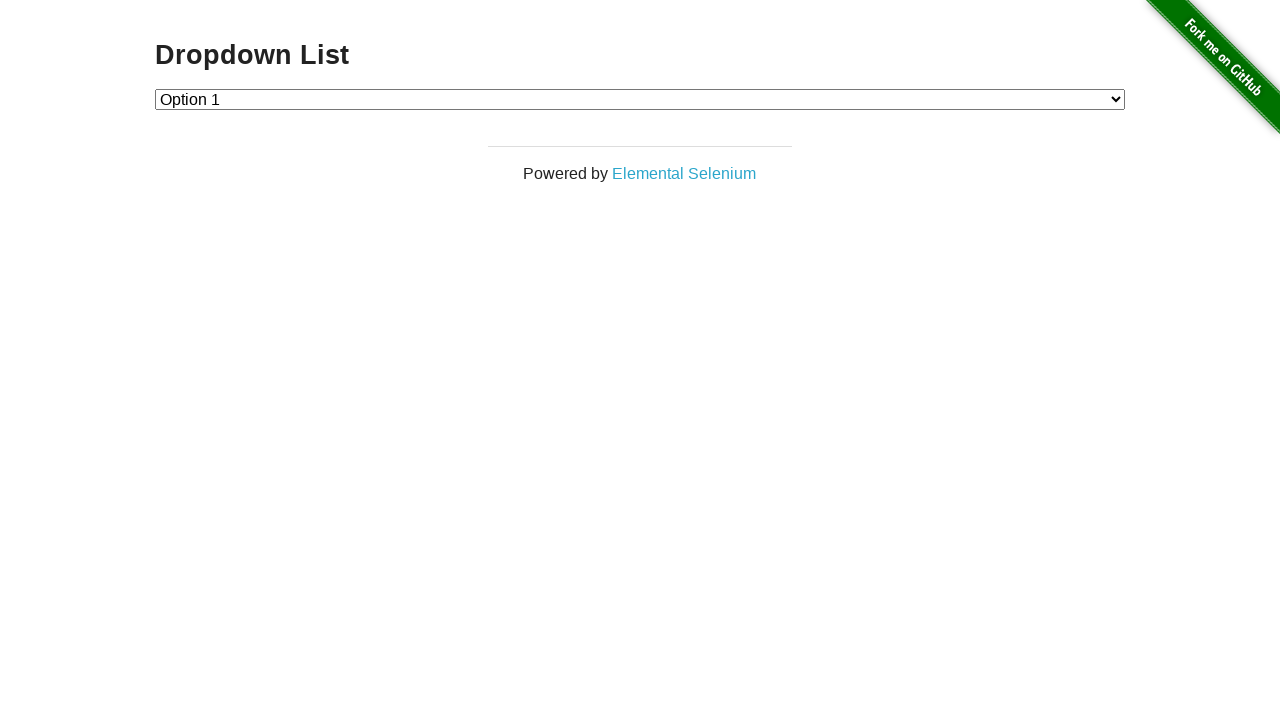

Retrieved dropdown selected value
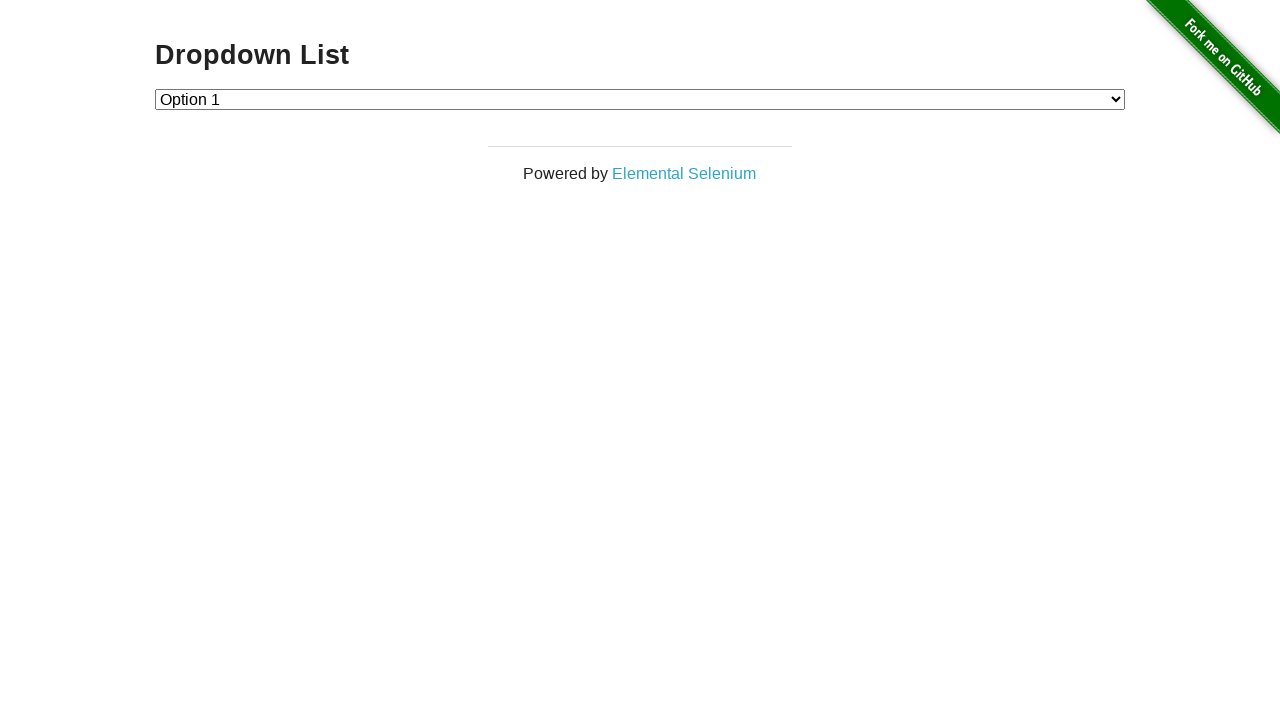

Verified Option 1 is selected (value='1')
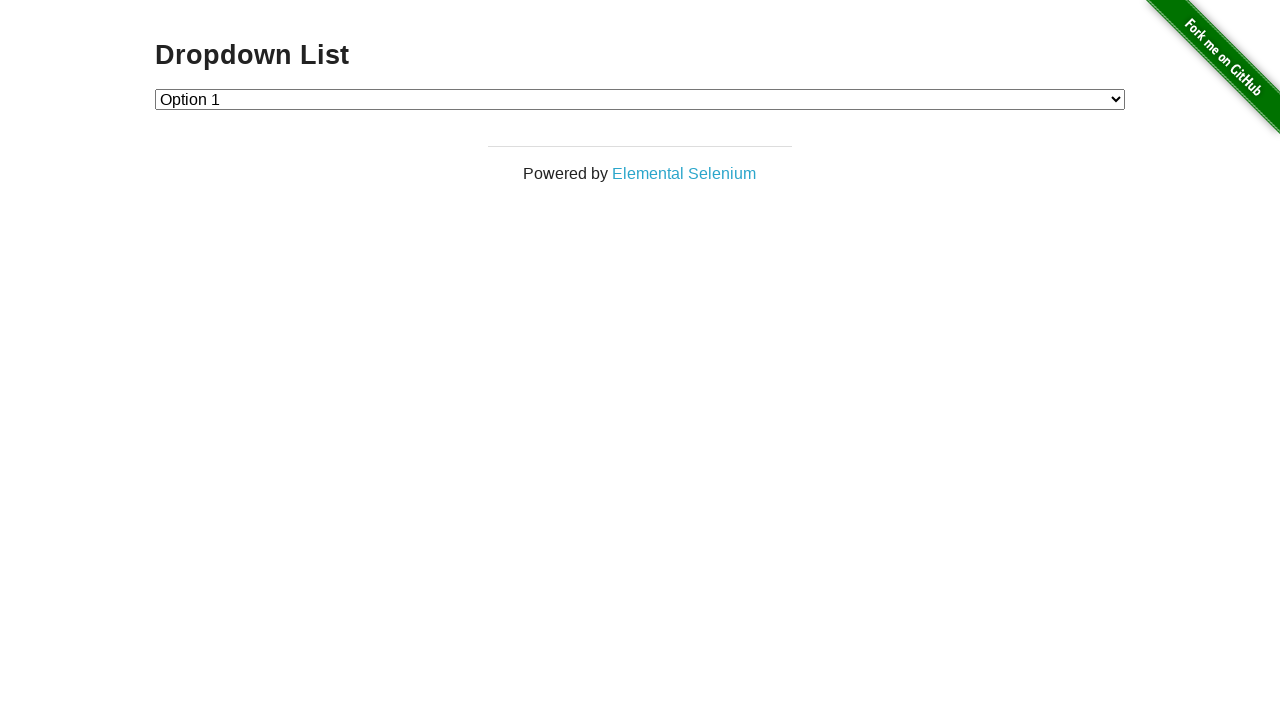

Selected Option 2 from dropdown by index on #dropdown
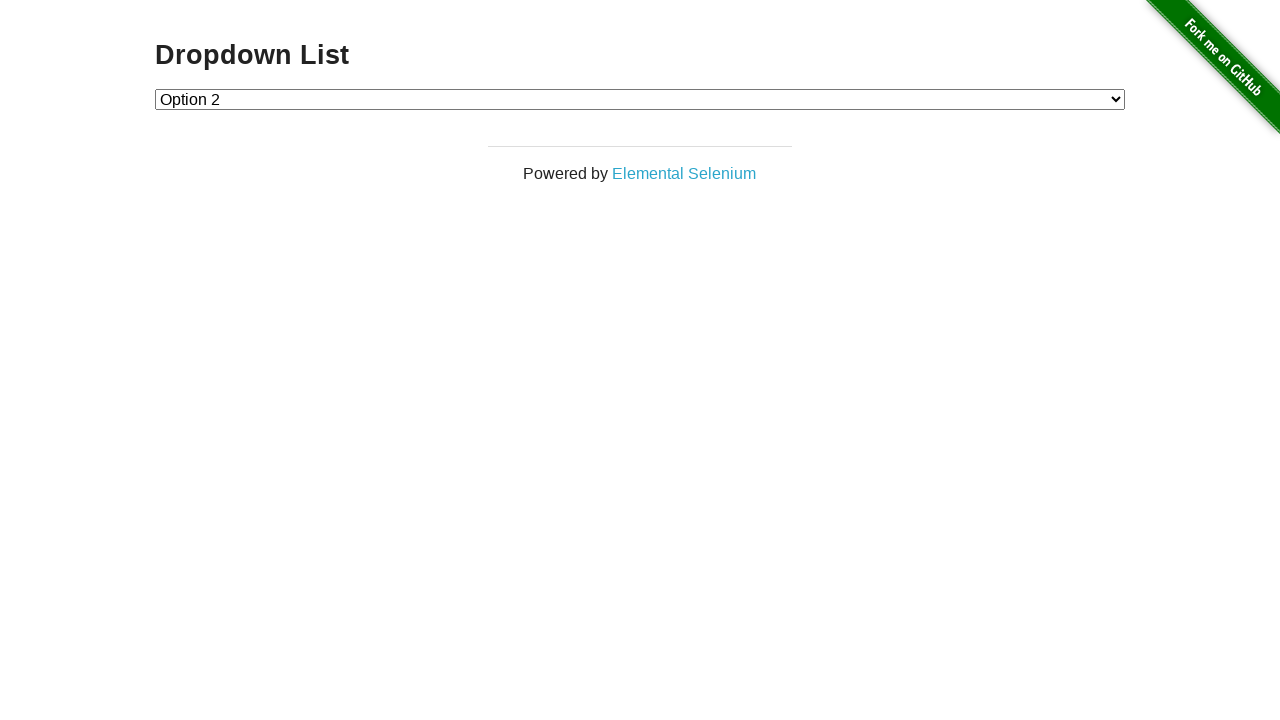

Retrieved dropdown selected value
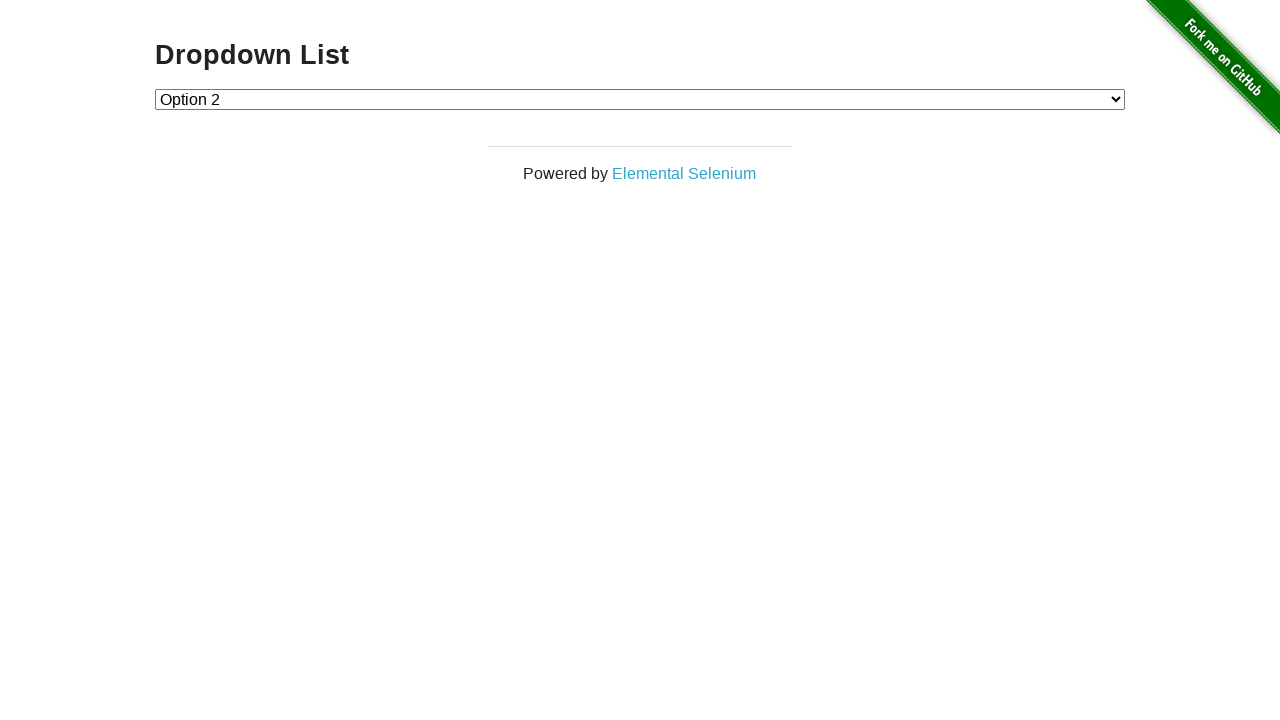

Verified Option 2 is selected (value='2')
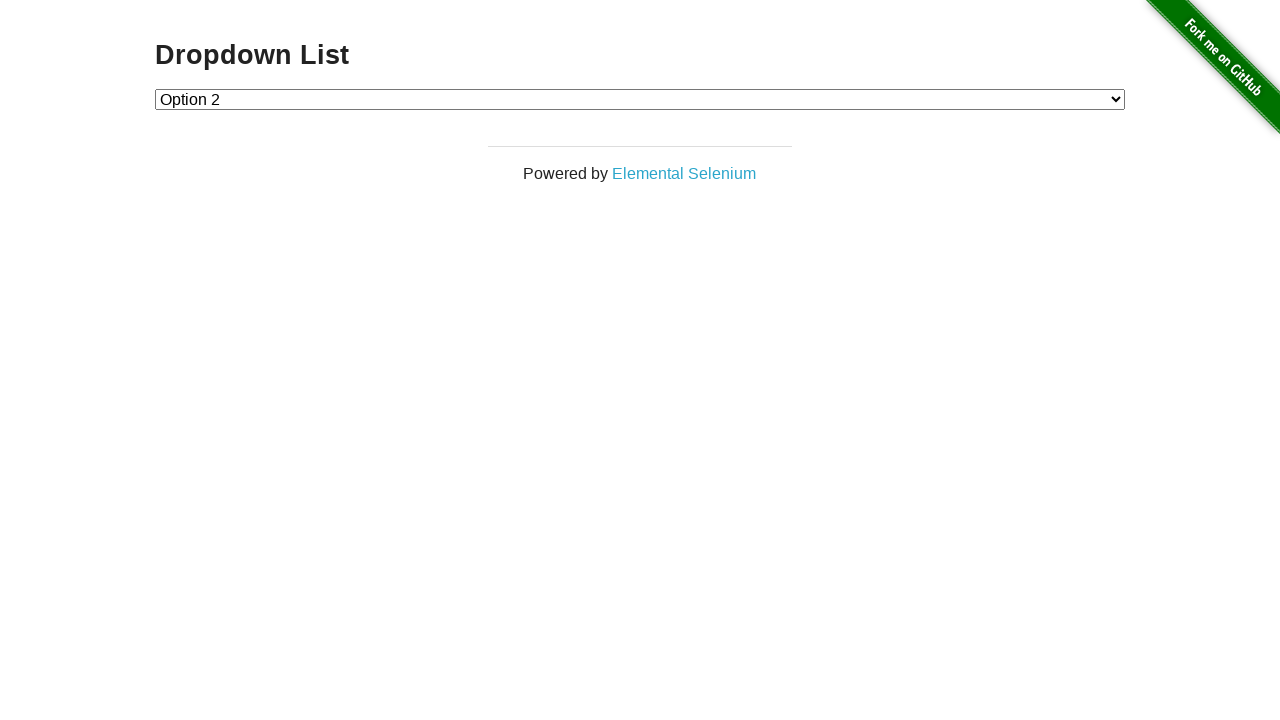

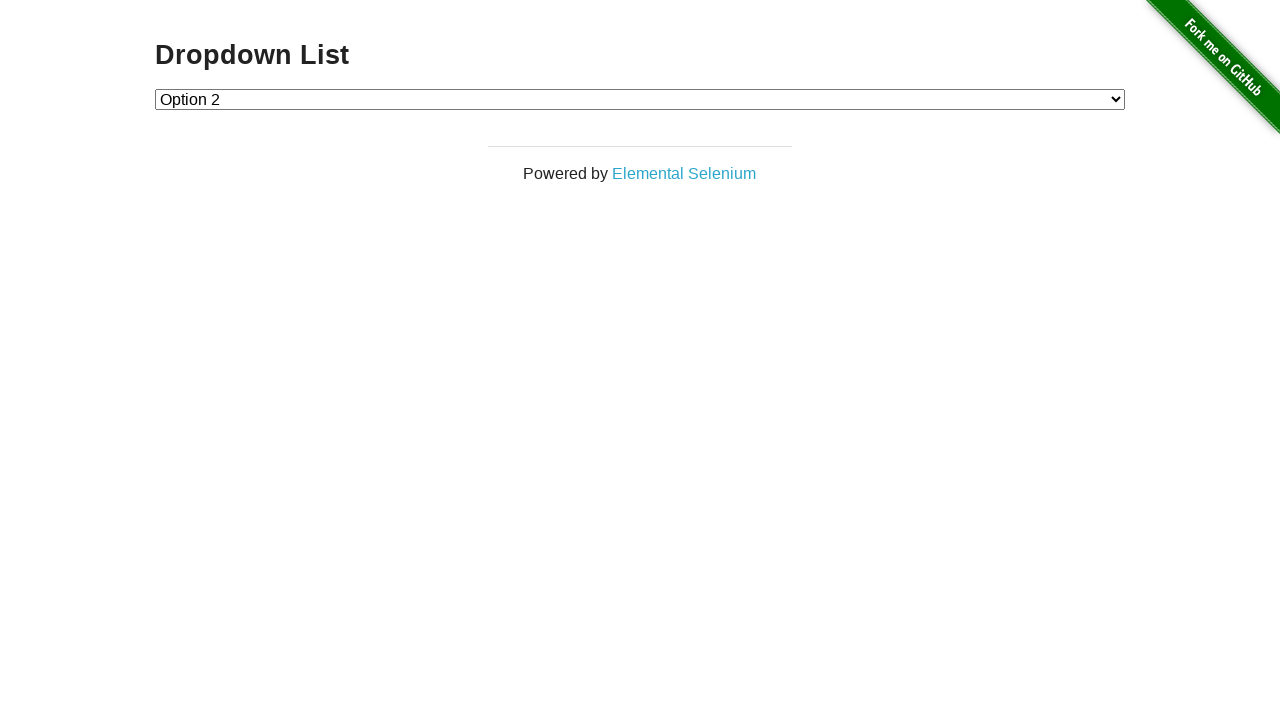